Tests the Red Blob Games map generator by clicking UI controls, setting a custom seed value, and navigating to the next map configuration

Starting URL: https://www.redblobgames.com/maps/mapgen2/embed.html#seed=1&size=huge&noisy-fills=true&noisy-edges=true&lighting=true

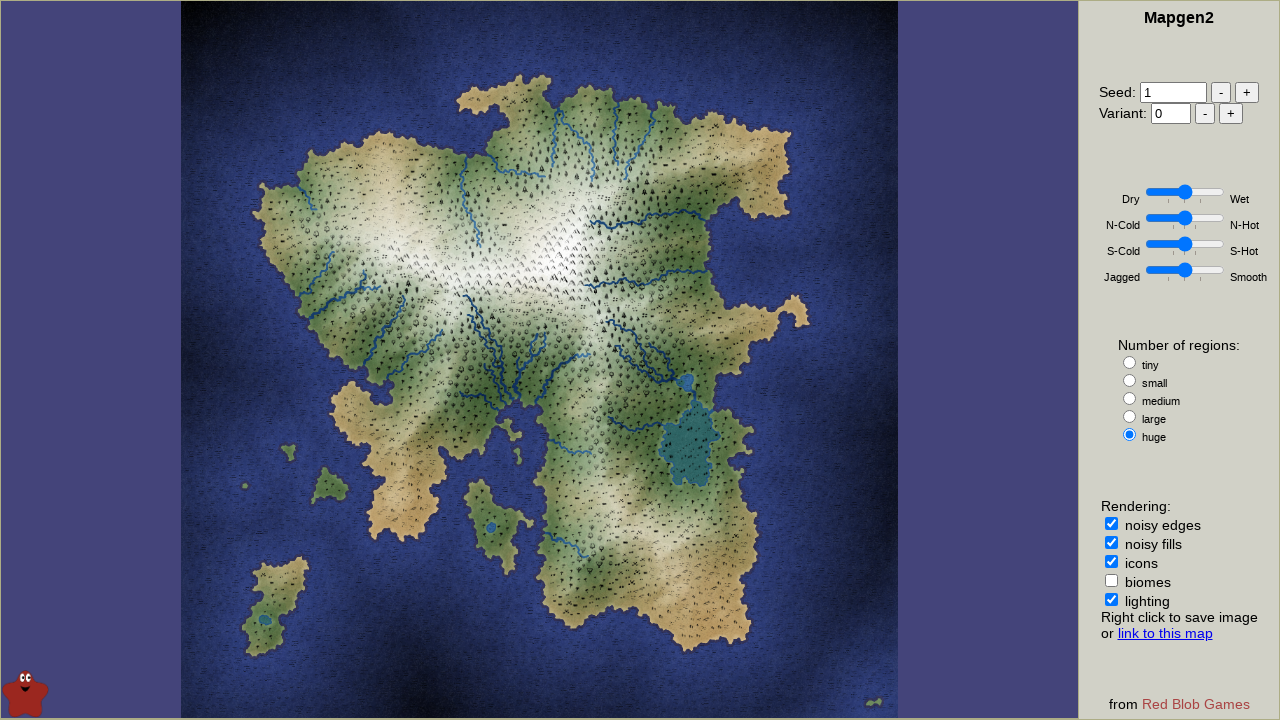

Clicked icons toggle button at (1111, 562) on #icons
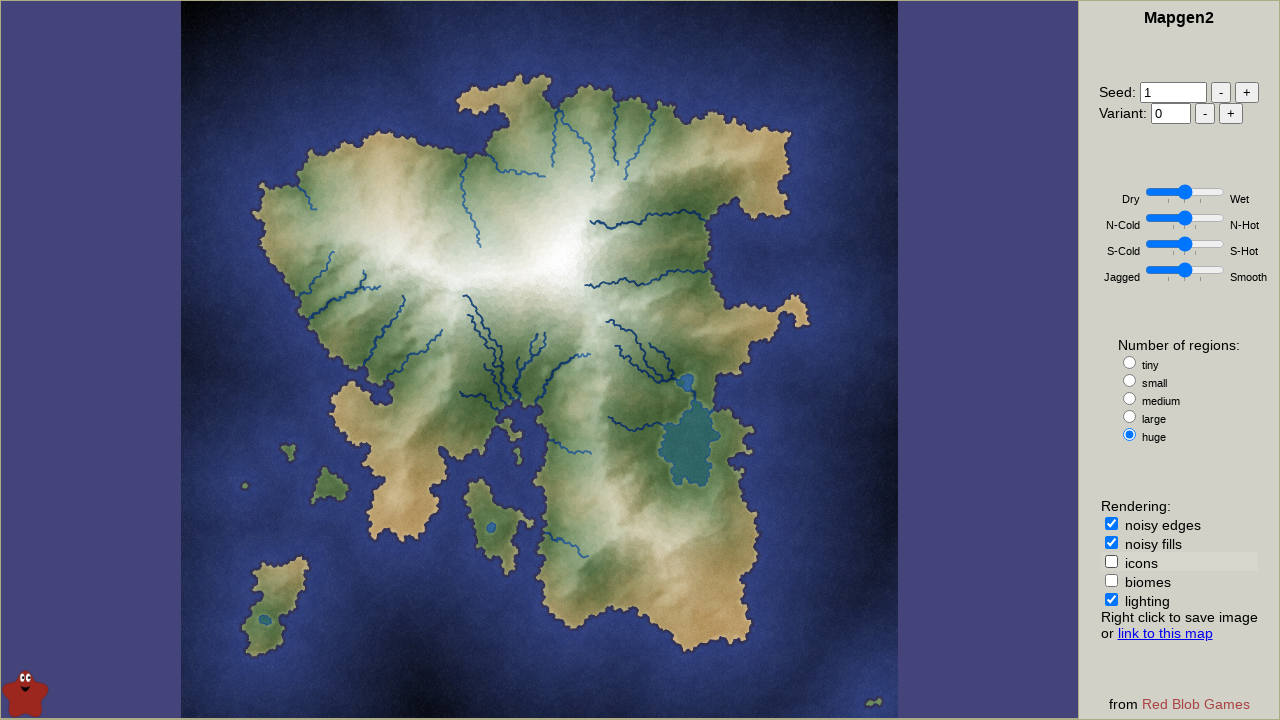

Clicked huge size option at (1130, 435) on #size-huge
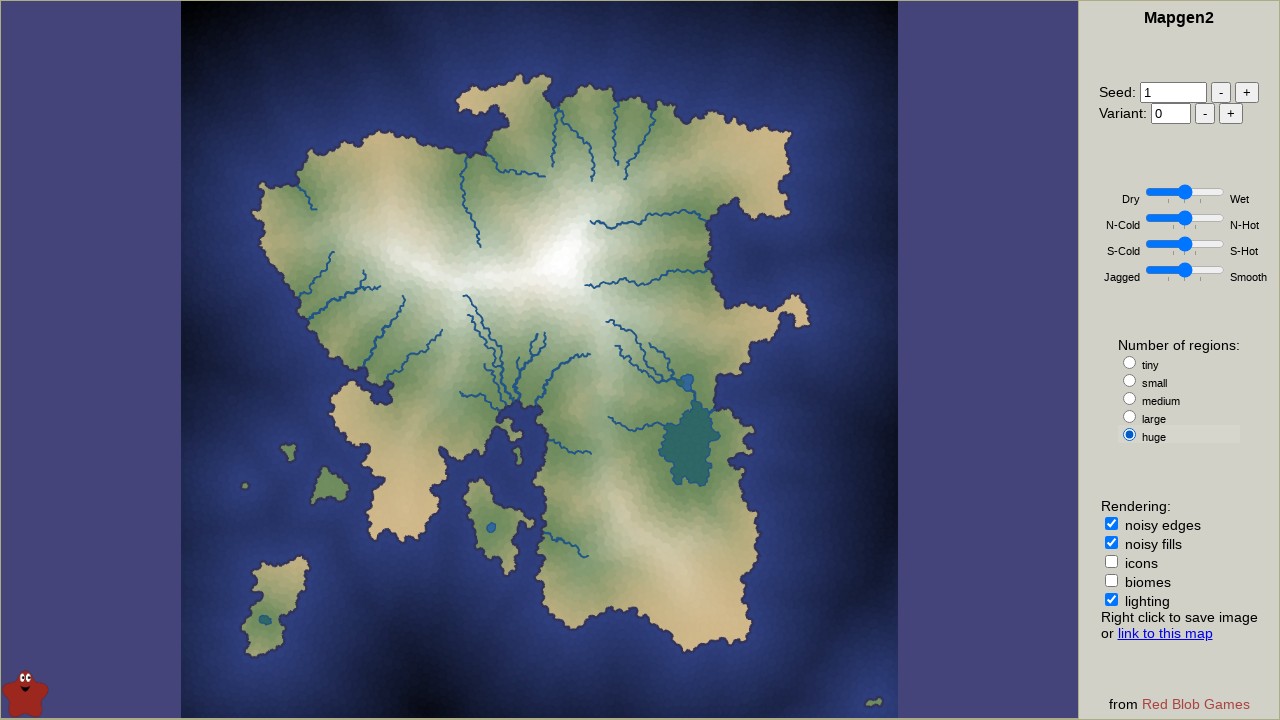

Cleared seed input field on #seed
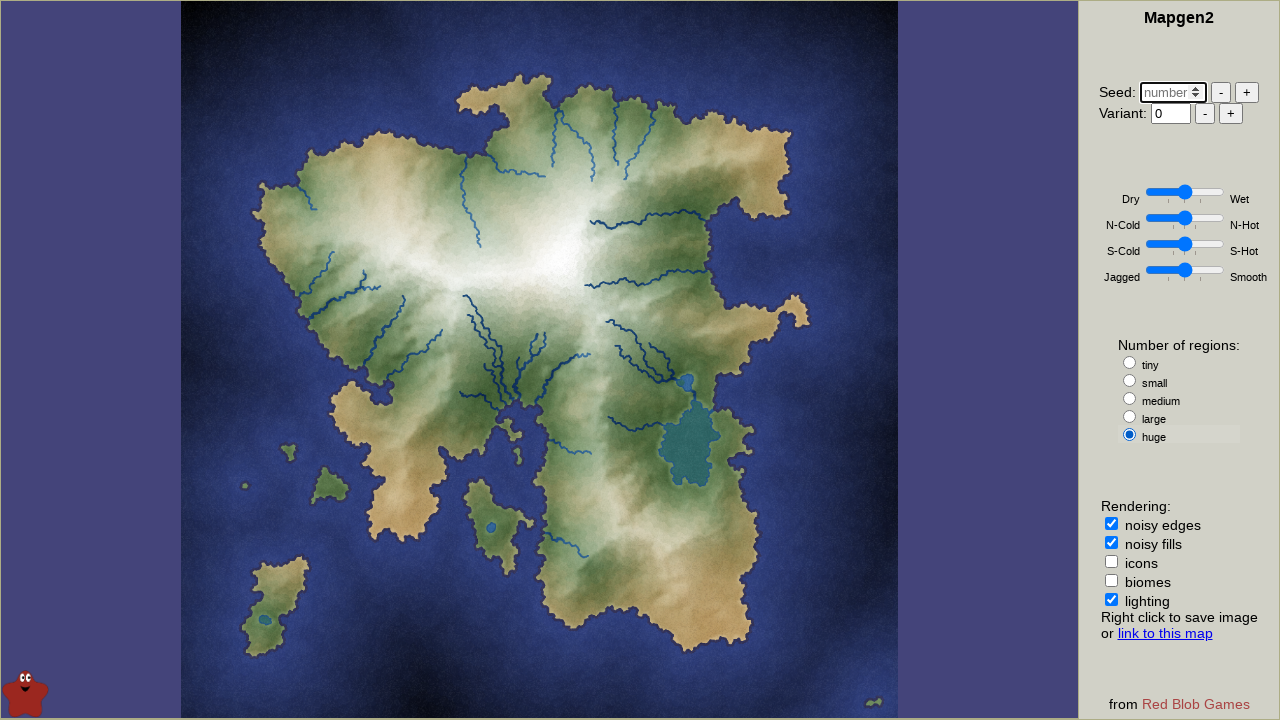

Entered custom seed value '2367' on #seed
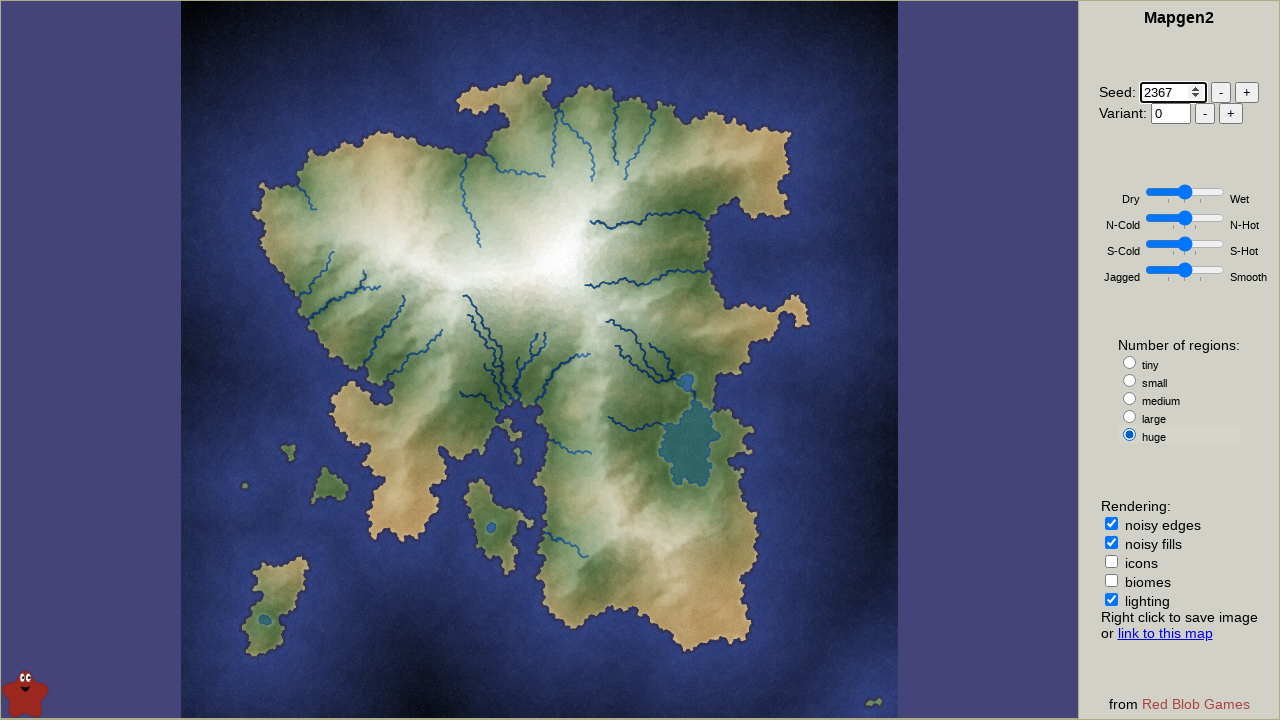

Waited 1 second for map to render
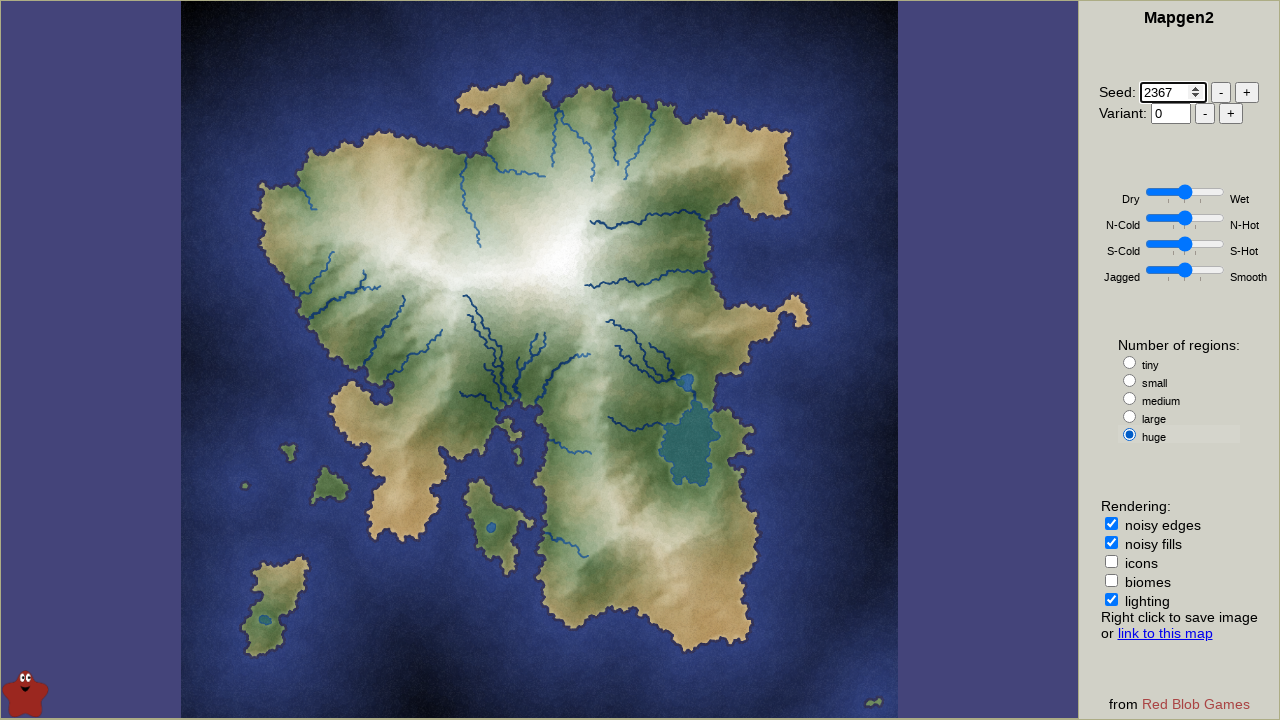

Map element became visible
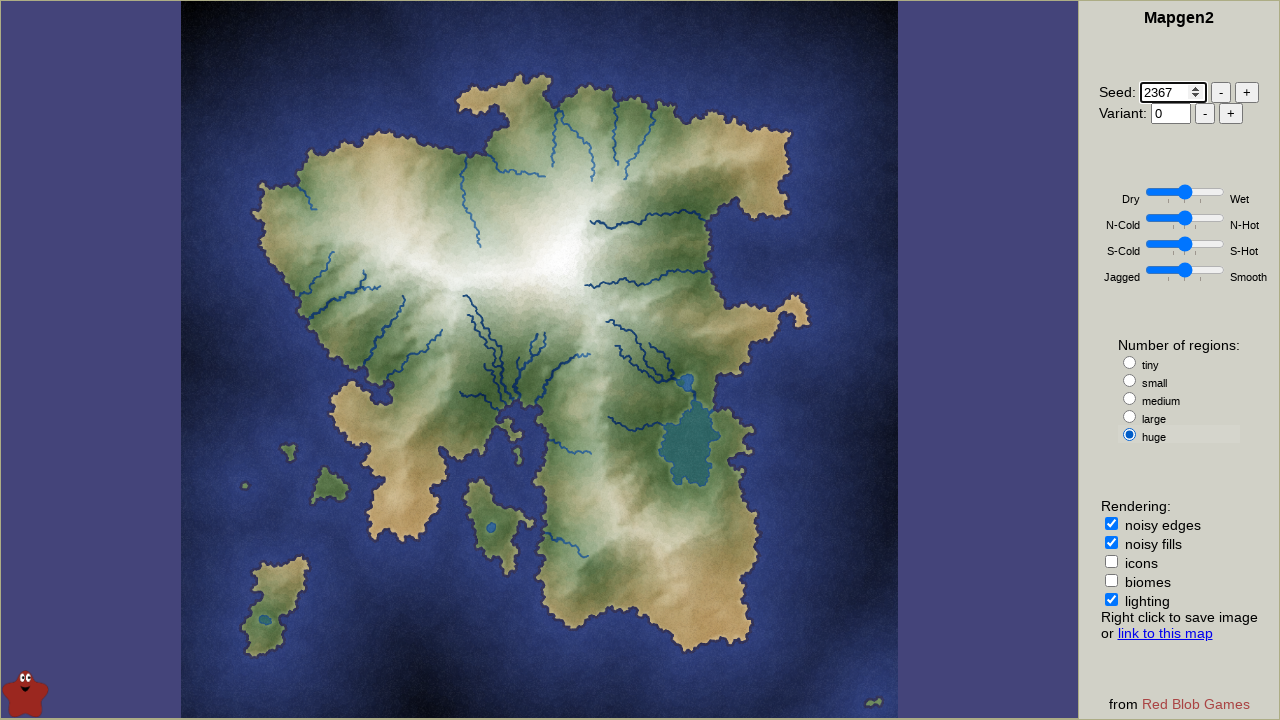

Clicked next button to generate new map with next seed at (1247, 92) on xpath=//*[@id="ui"]/div[2]/div[1]/button[2]
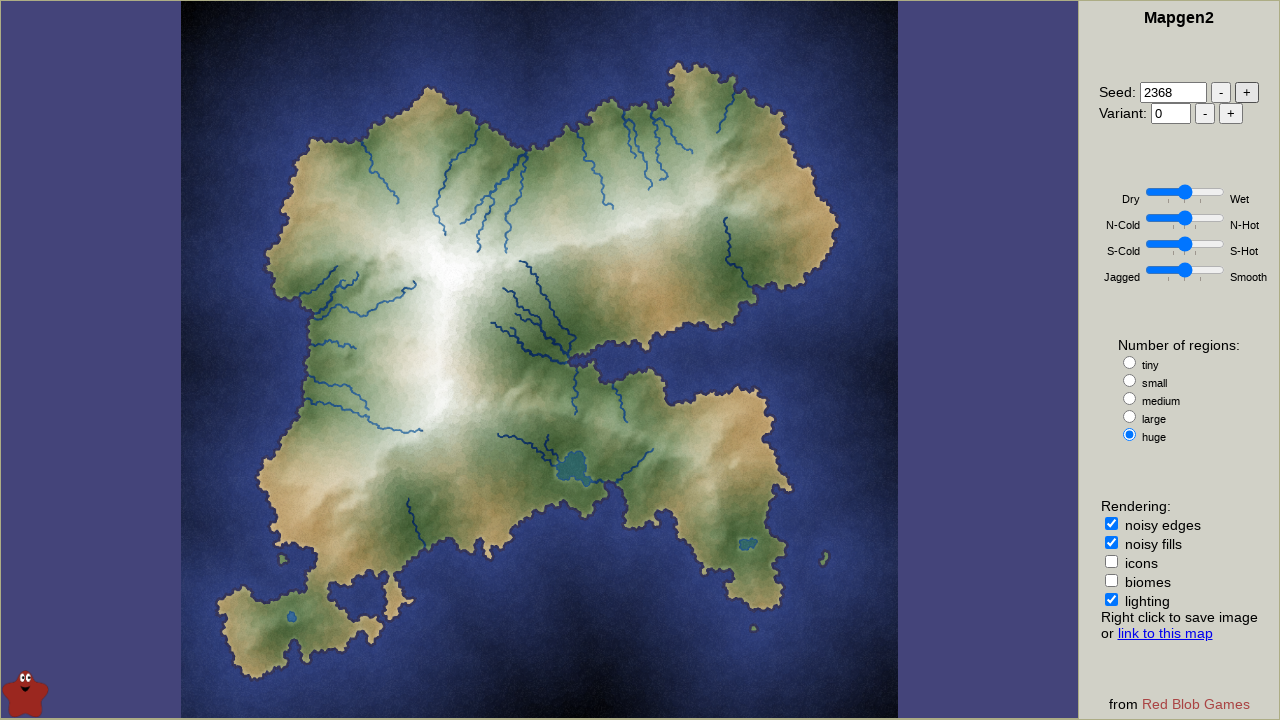

New map rendered after clicking next button
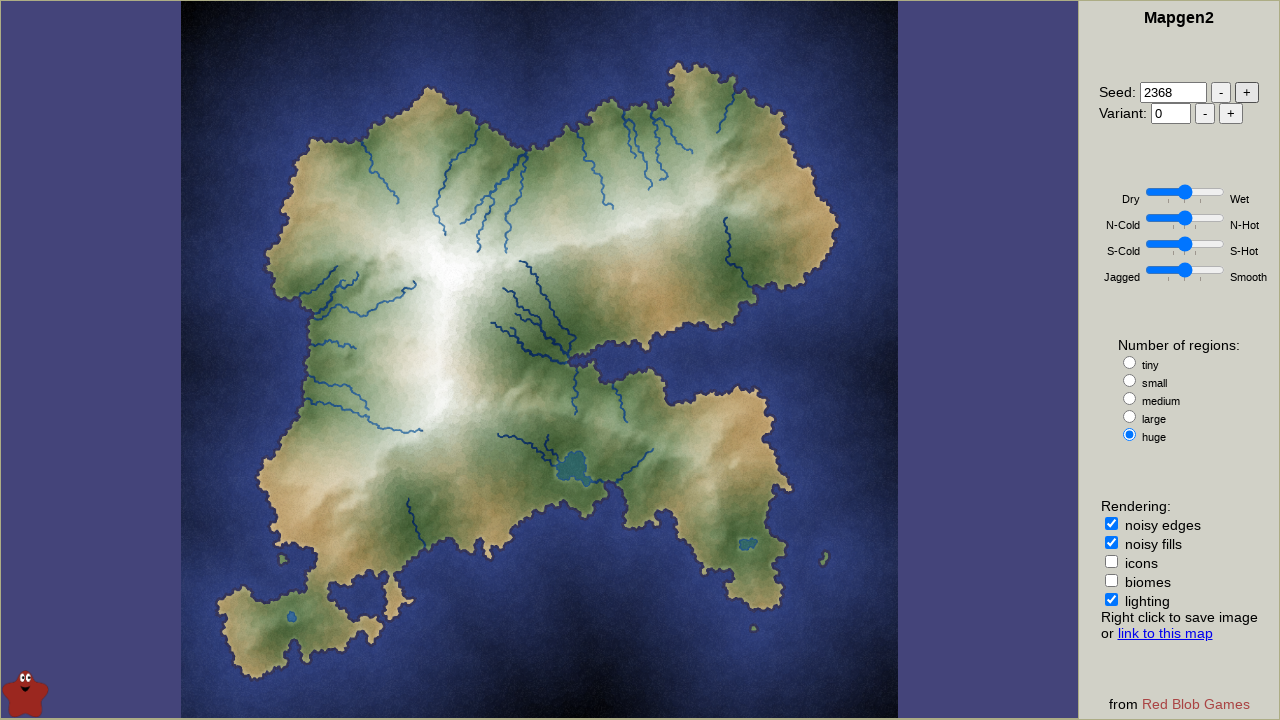

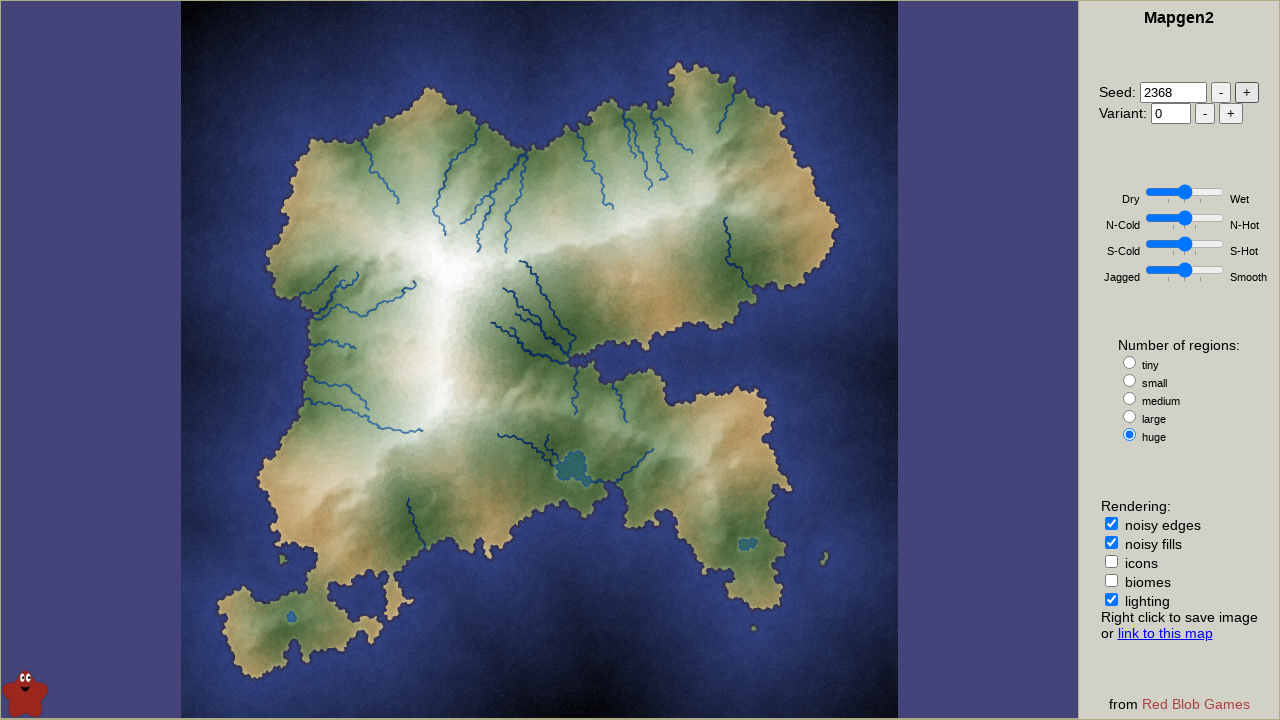